Tests filtering to display only active (uncompleted) items

Starting URL: https://demo.playwright.dev/todomvc

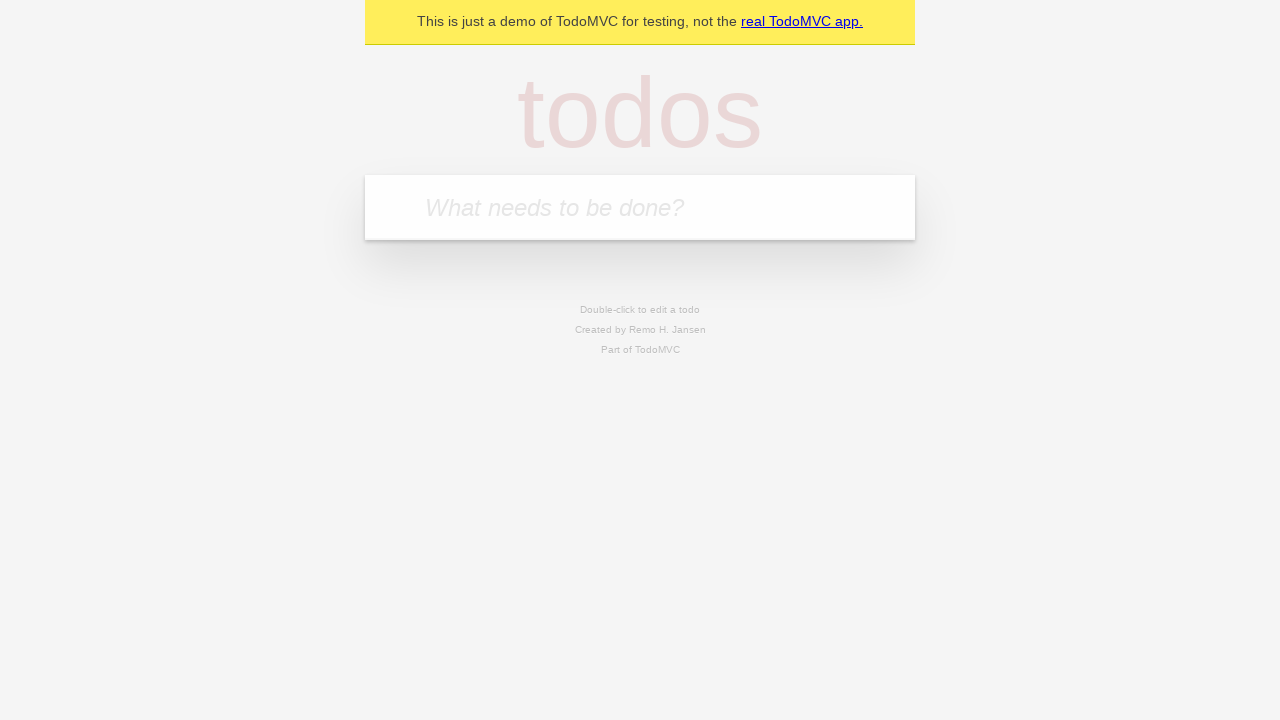

Filled new-todo field with 'buy some cheese' on .new-todo
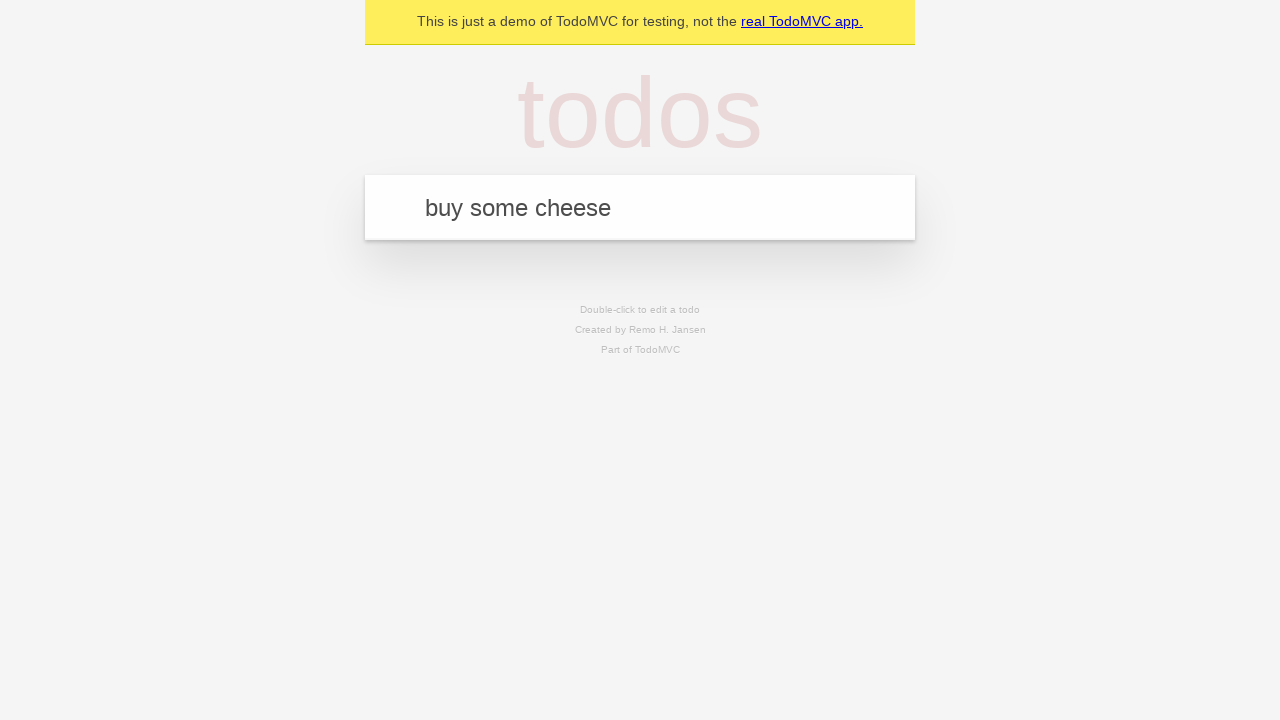

Pressed Enter to create first todo 'buy some cheese' on .new-todo
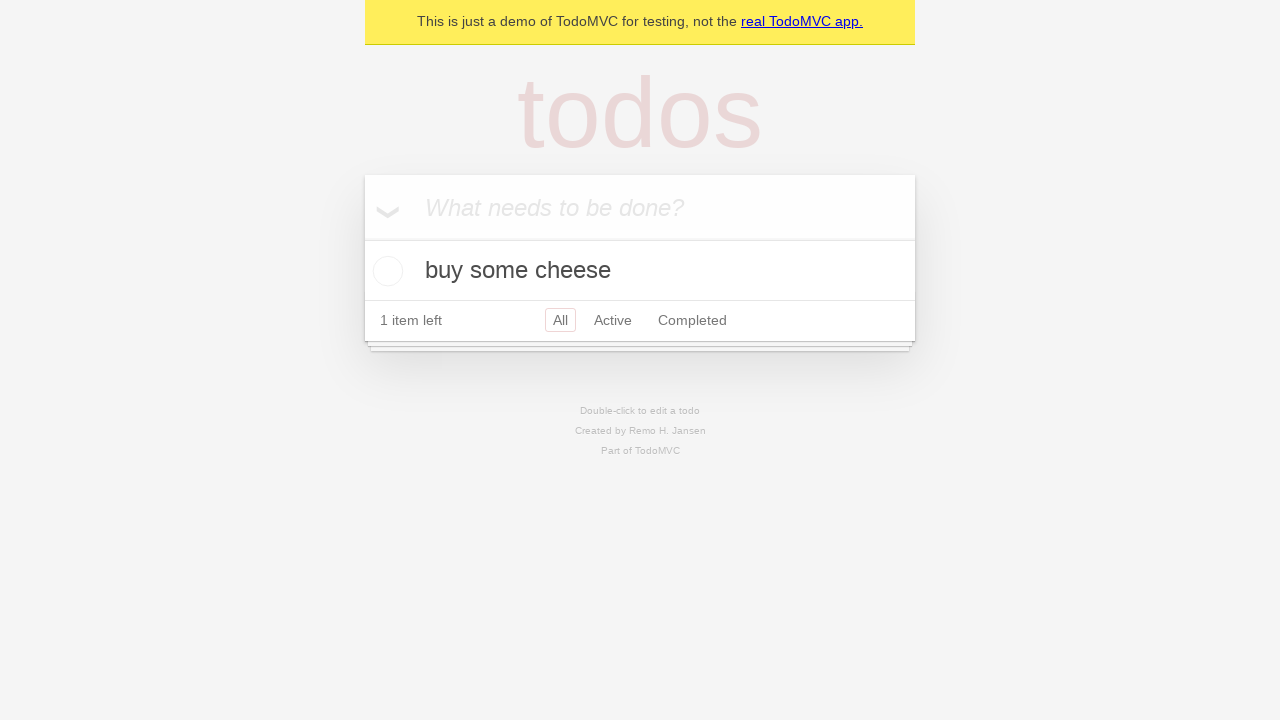

Filled new-todo field with 'feed the cat' on .new-todo
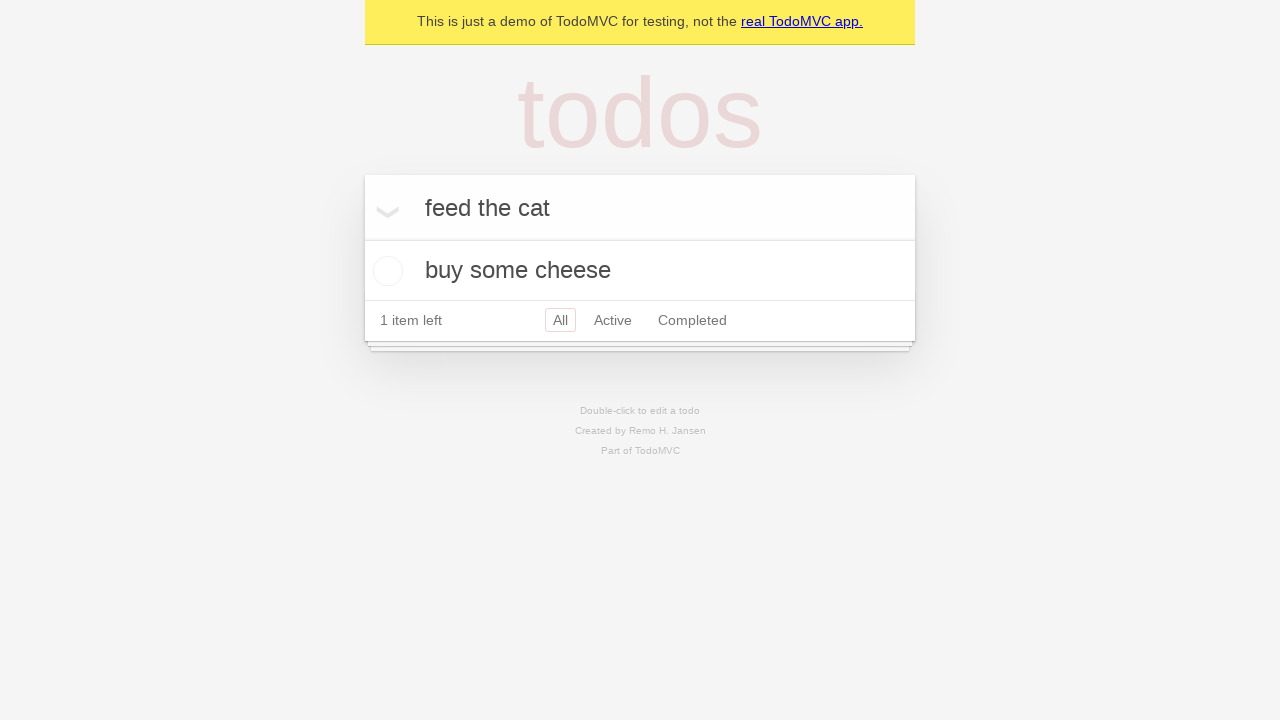

Pressed Enter to create second todo 'feed the cat' on .new-todo
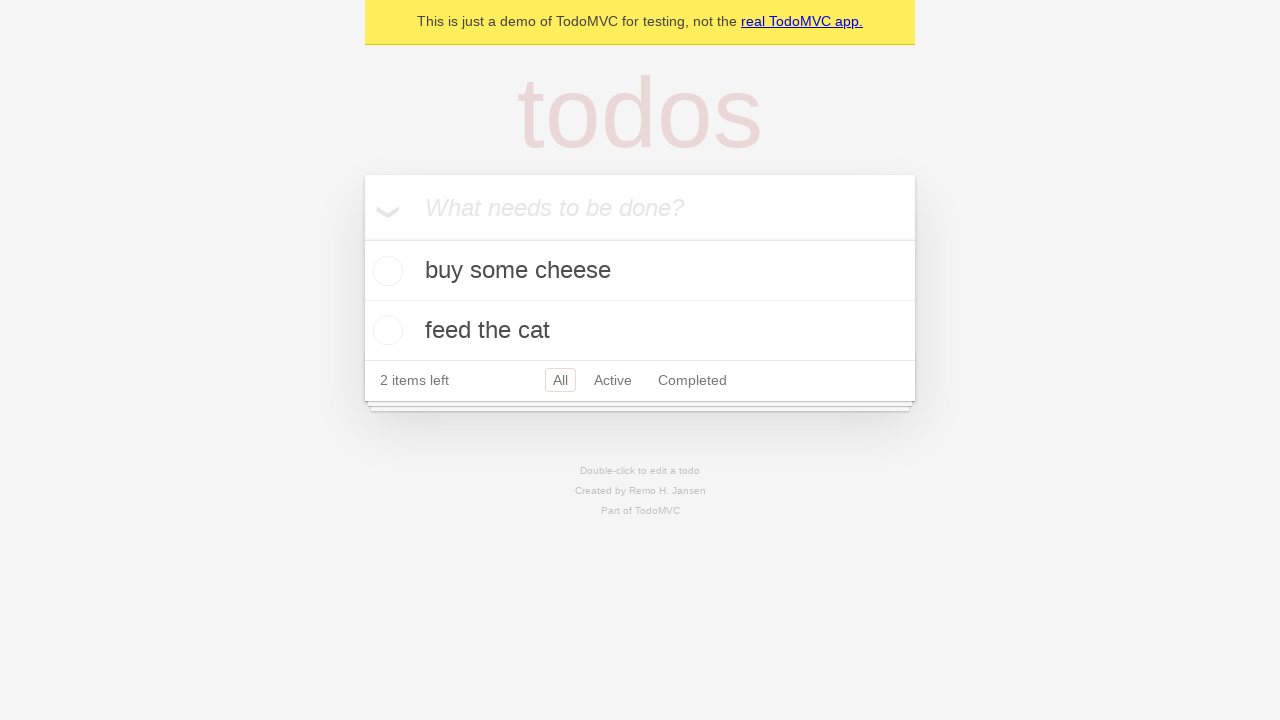

Filled new-todo field with 'book a doctors appointment' on .new-todo
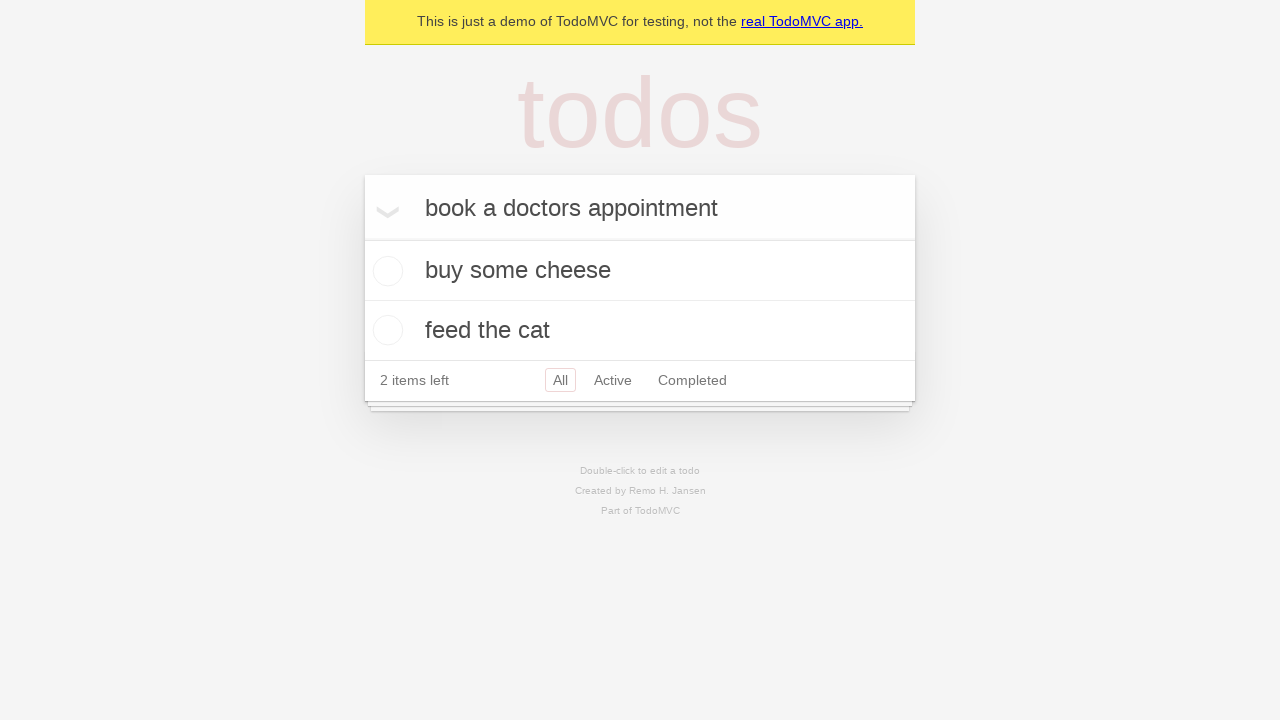

Pressed Enter to create third todo 'book a doctors appointment' on .new-todo
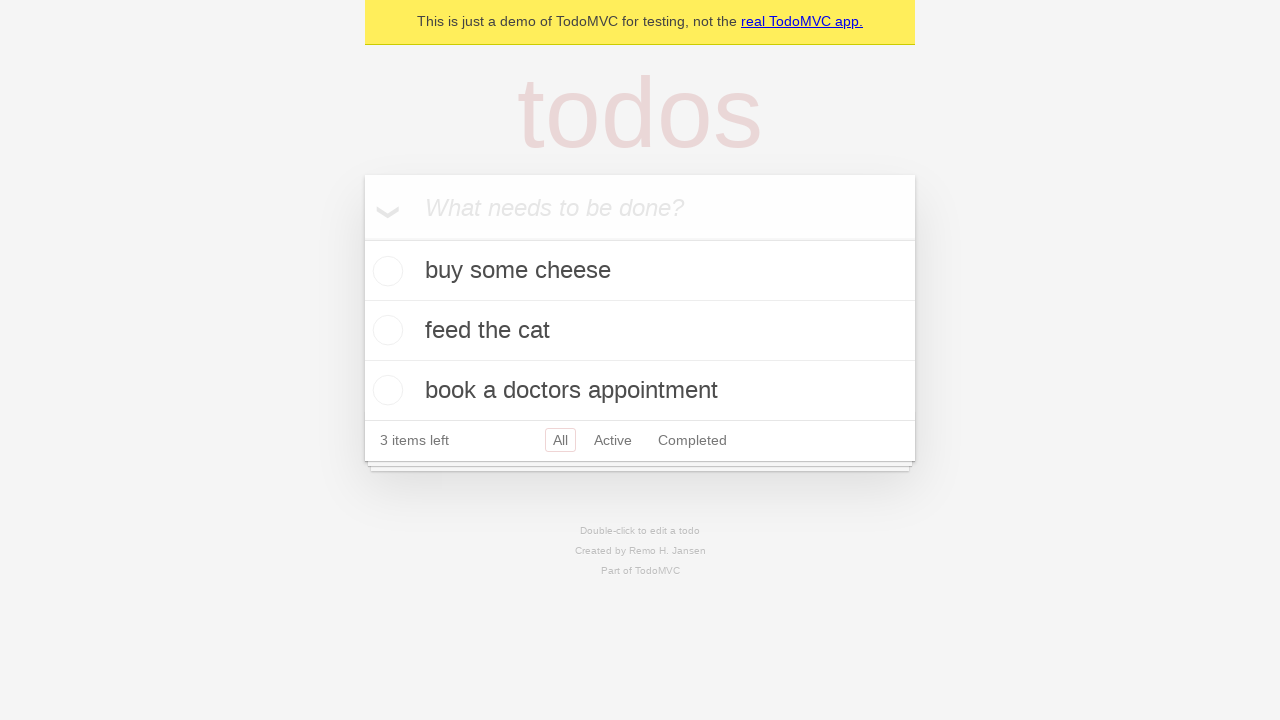

Waited for all three todos to render in the list
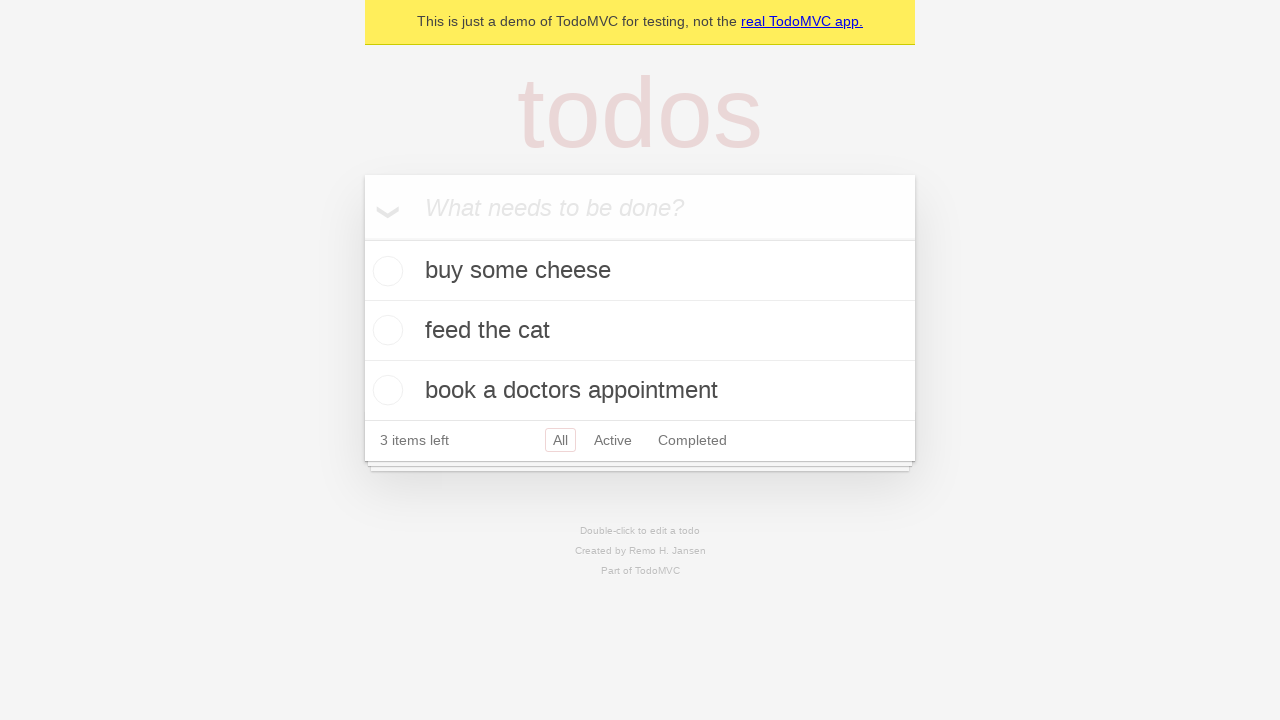

Checked the second todo item to mark it as completed at (385, 330) on .todo-list li .toggle >> nth=1
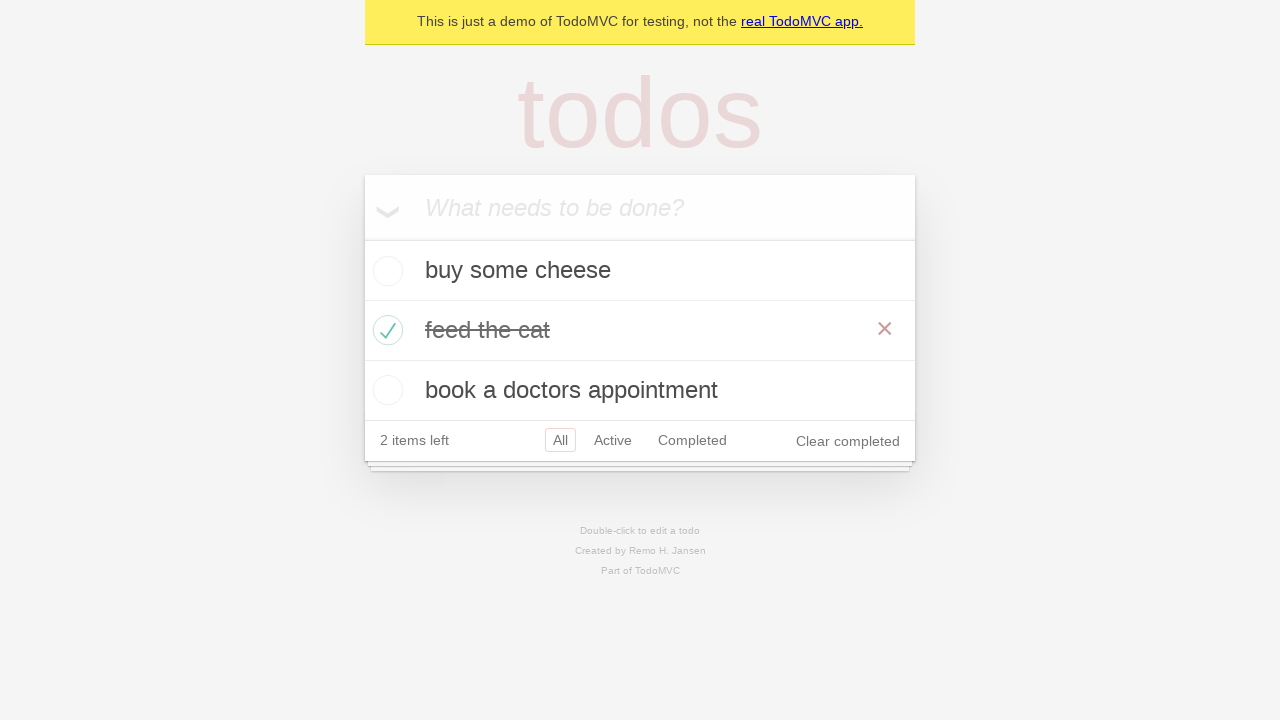

Clicked Active filter to display only uncompleted todos at (613, 440) on .filters >> text=Active
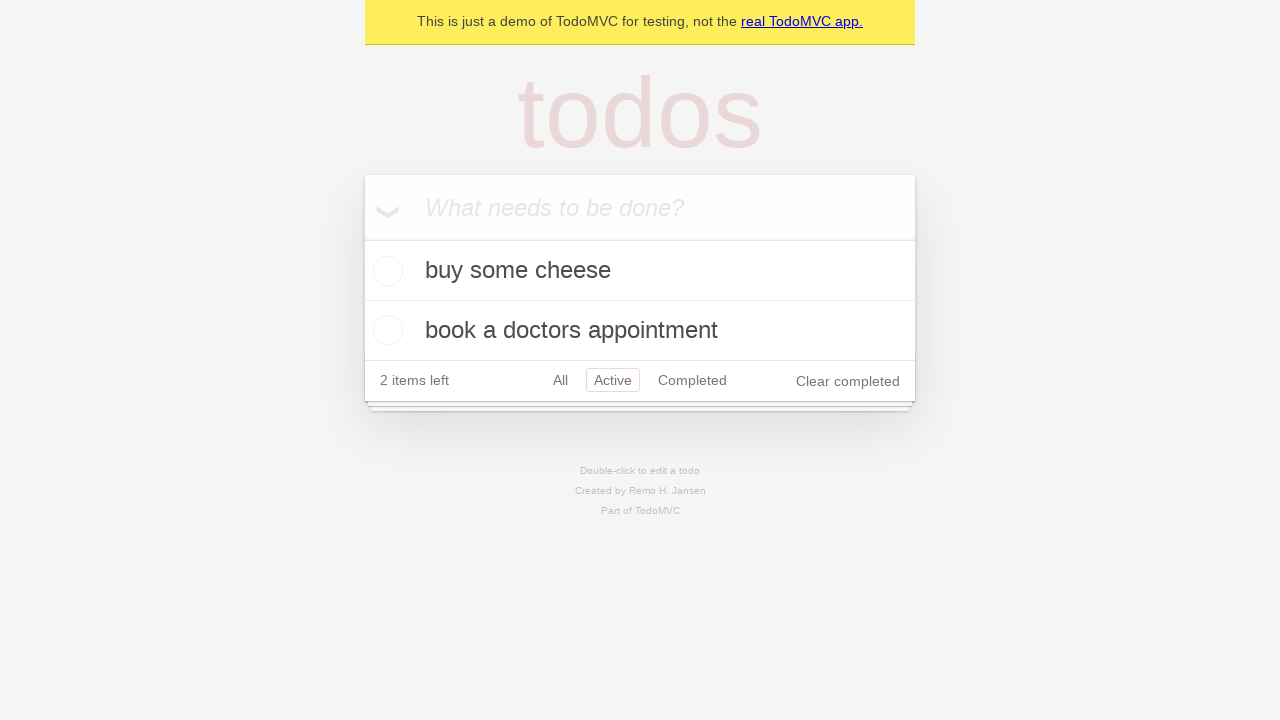

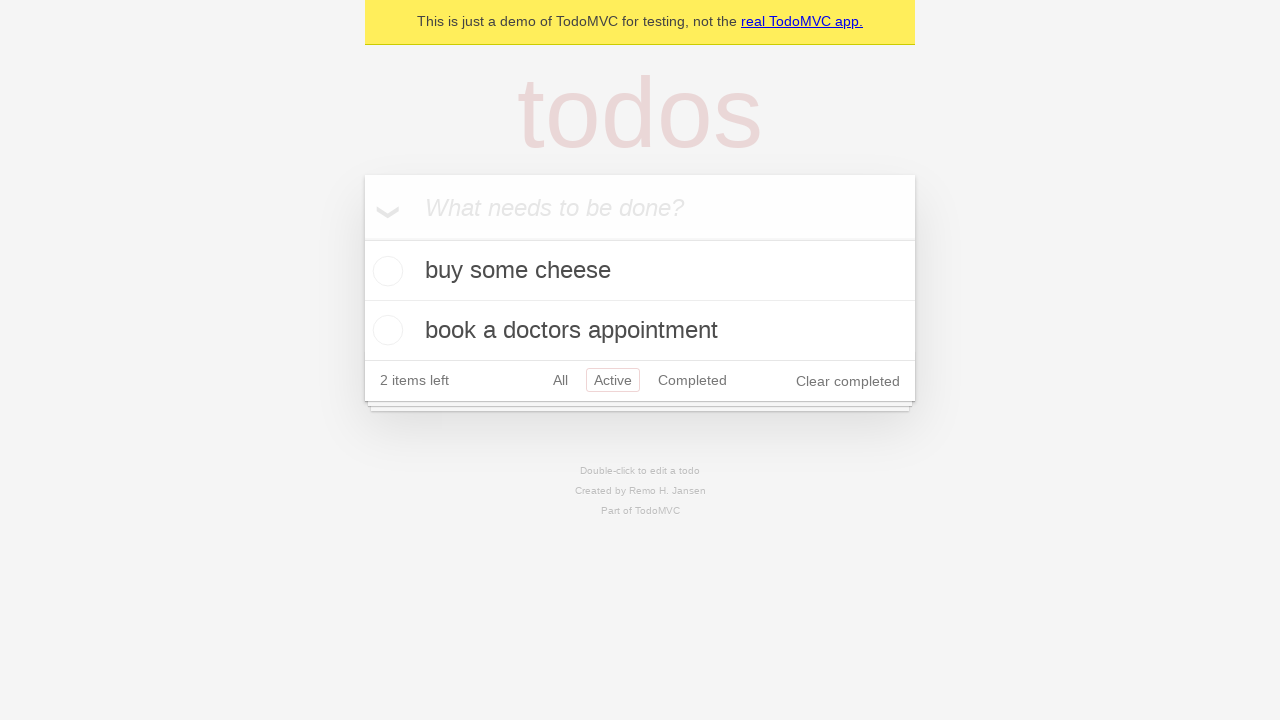